Tests the add/remove elements functionality by clicking the "Add Element" button 5 times to dynamically add new elements to the page, then verifies the elements were added.

Starting URL: http://the-internet.herokuapp.com/add_remove_elements/

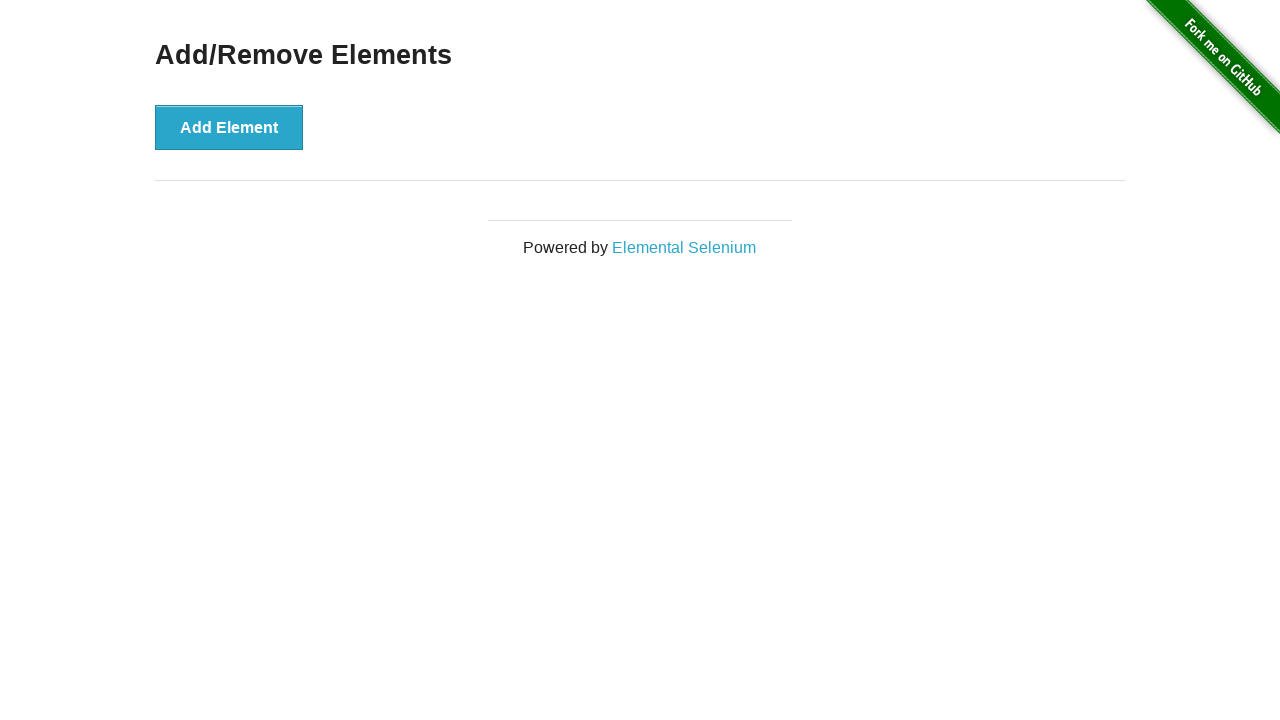

Clicked 'Add Element' button at (229, 127) on button
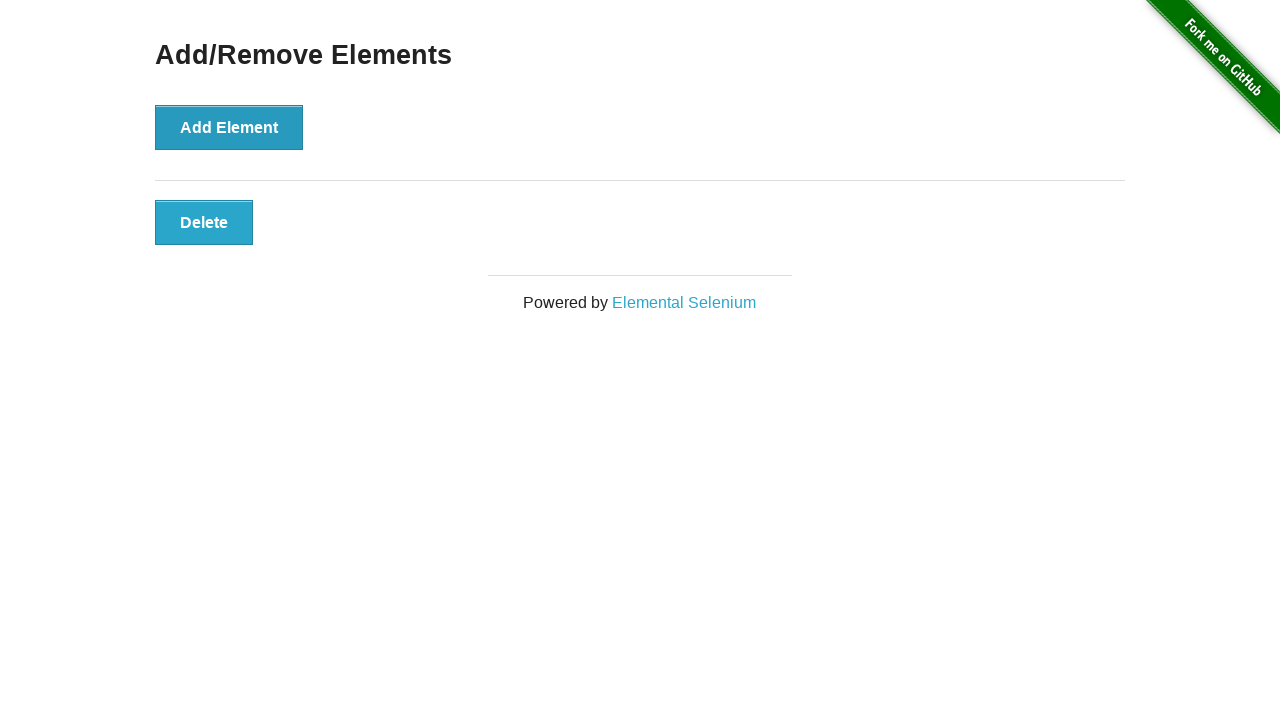

Clicked 'Add Element' button at (229, 127) on button
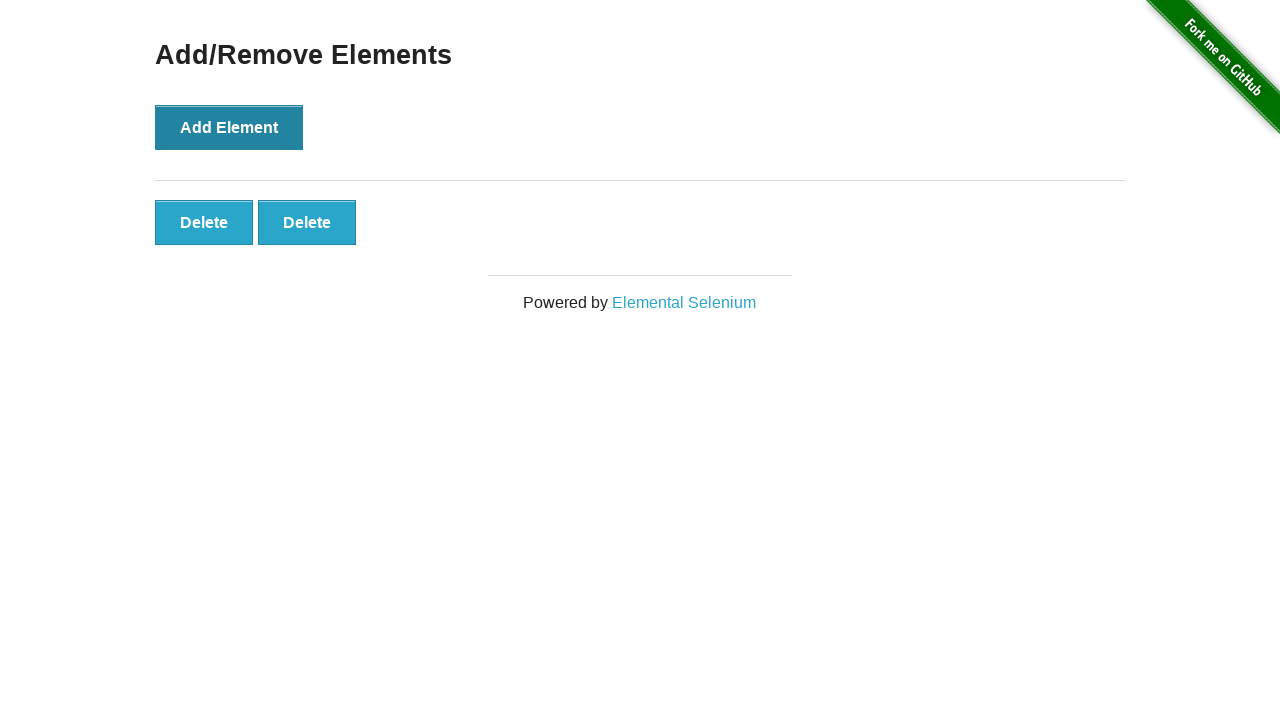

Clicked 'Add Element' button at (229, 127) on button
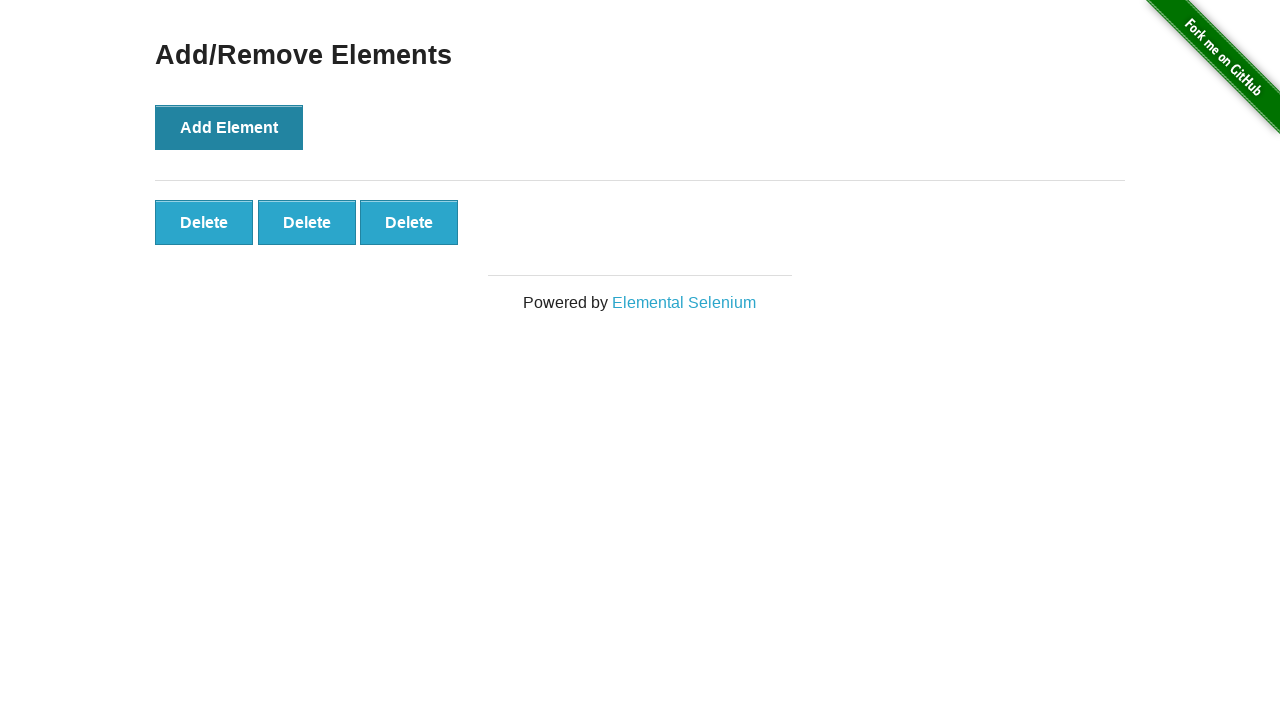

Clicked 'Add Element' button at (229, 127) on button
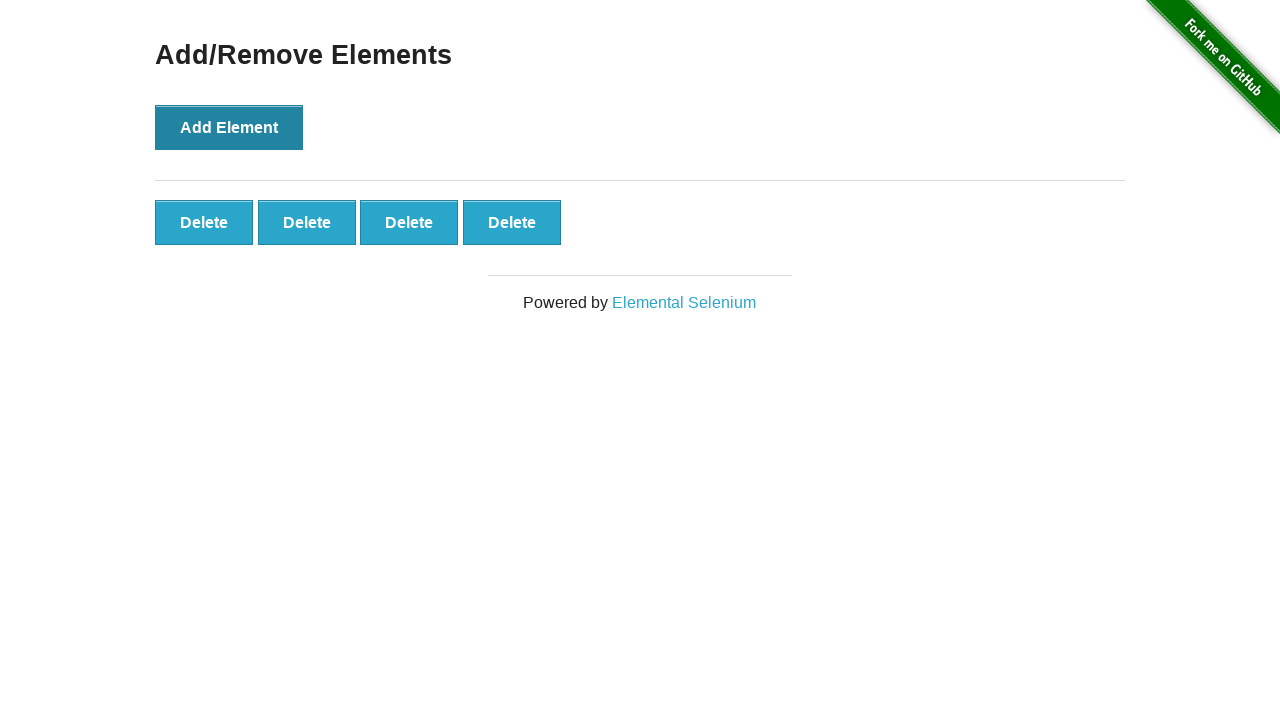

Clicked 'Add Element' button at (229, 127) on button
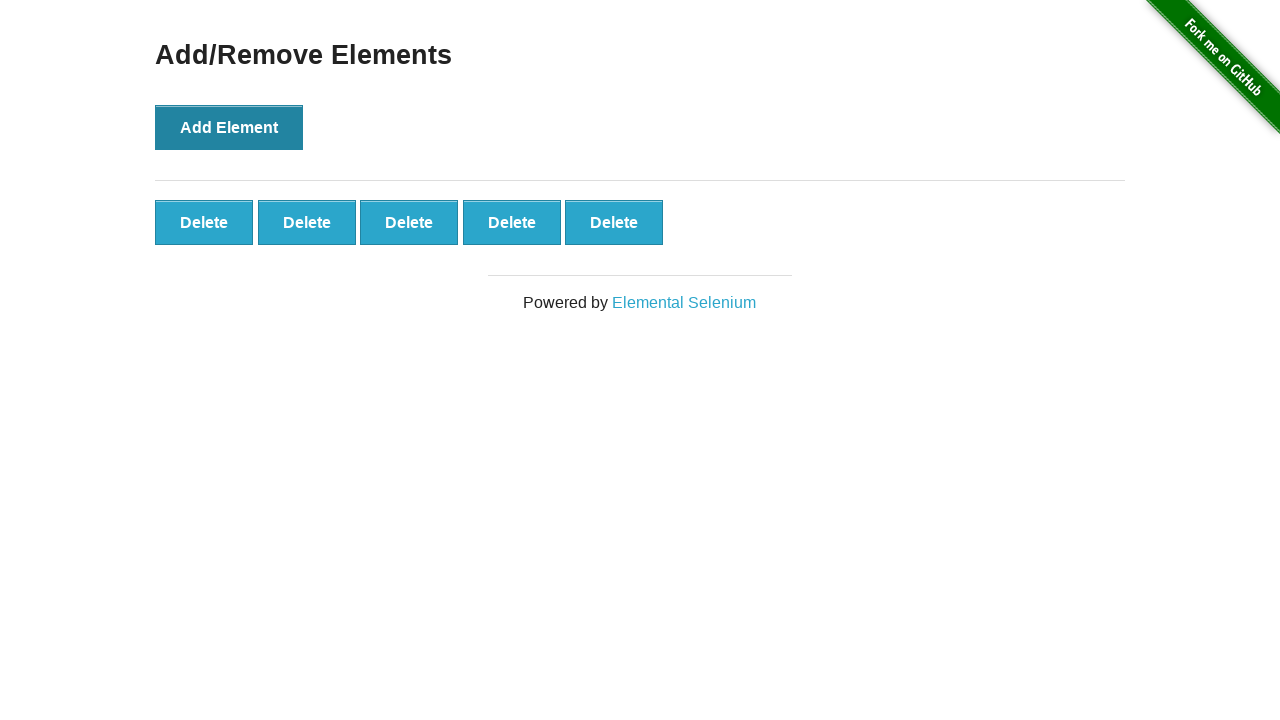

Waited for dynamically added elements to appear
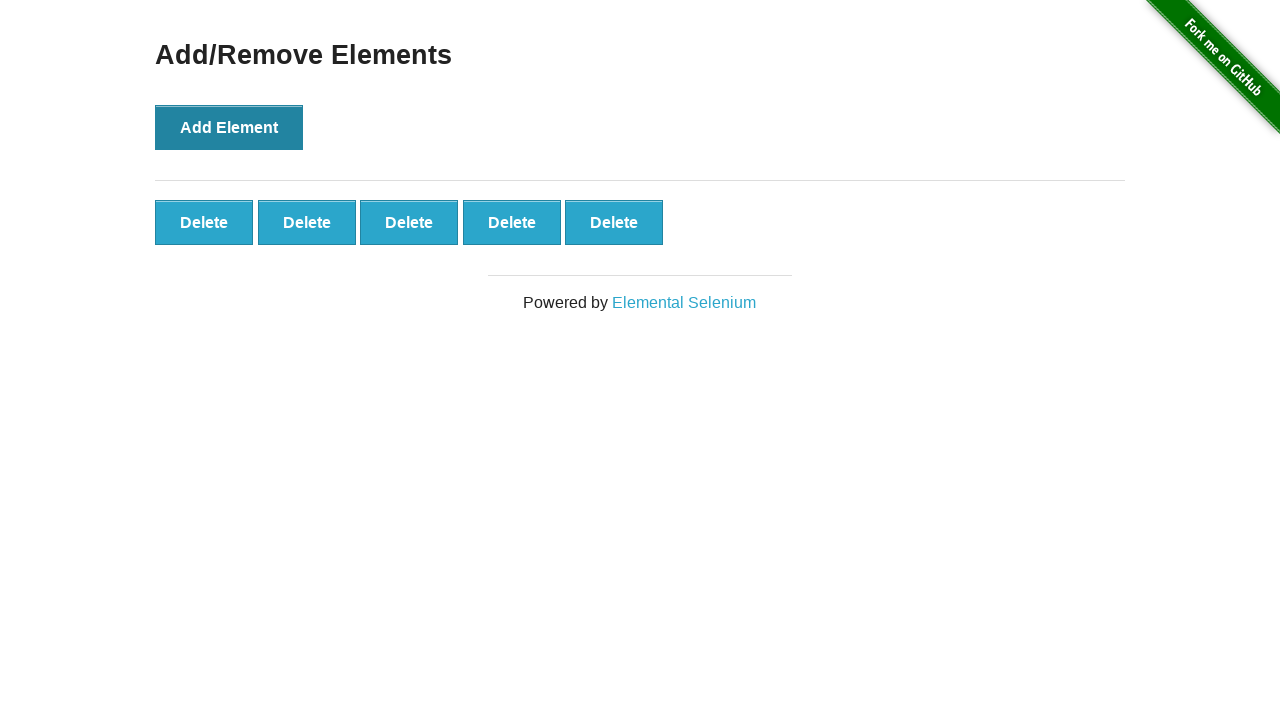

Located all dynamically added buttons
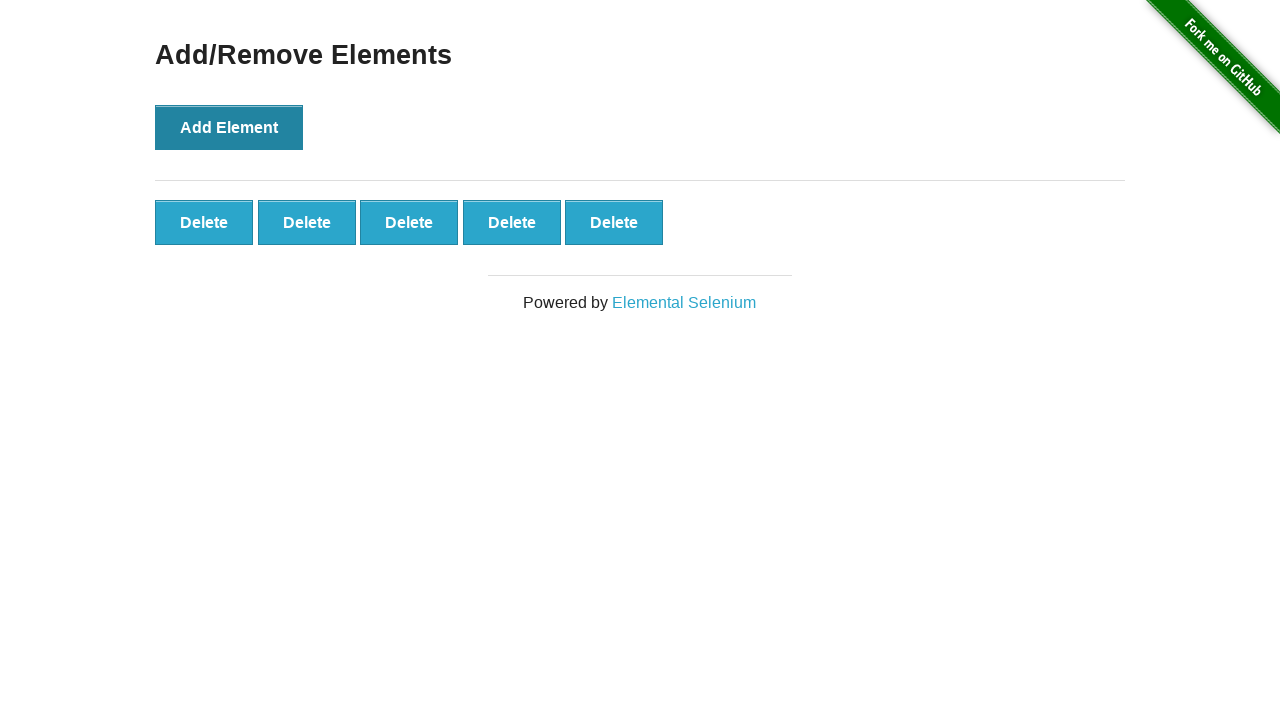

Verified that exactly 5 elements were added
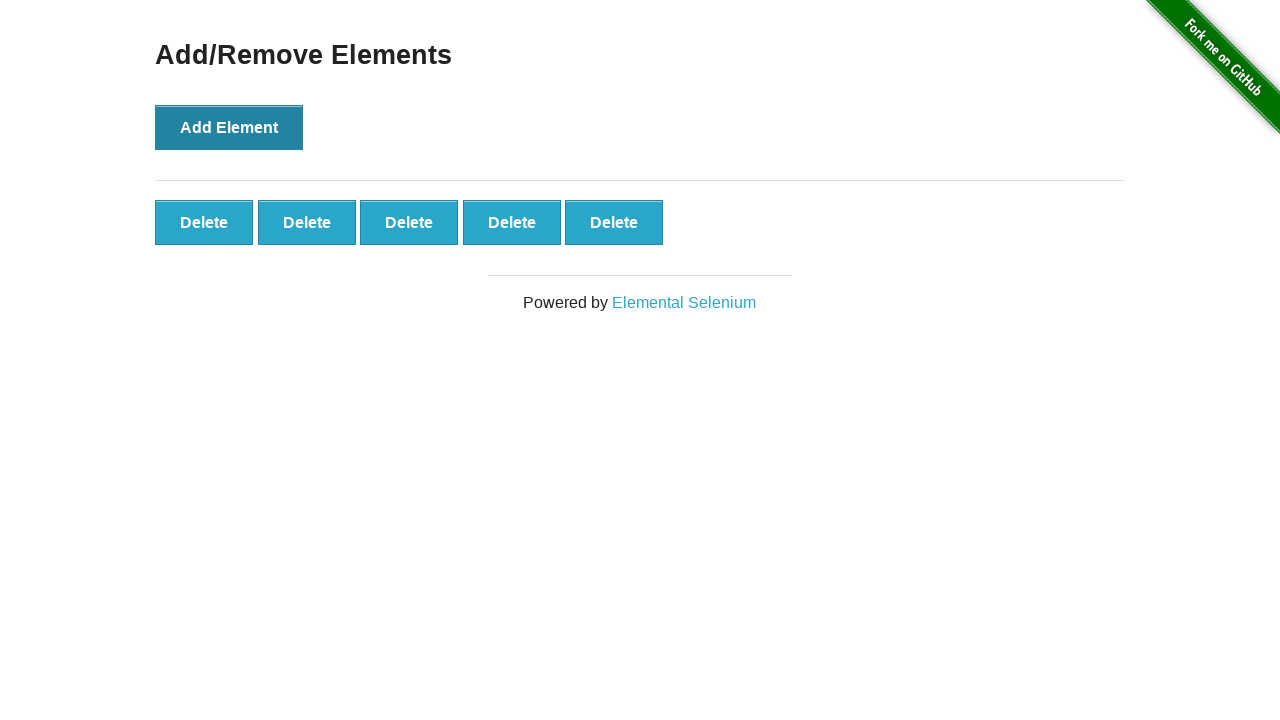

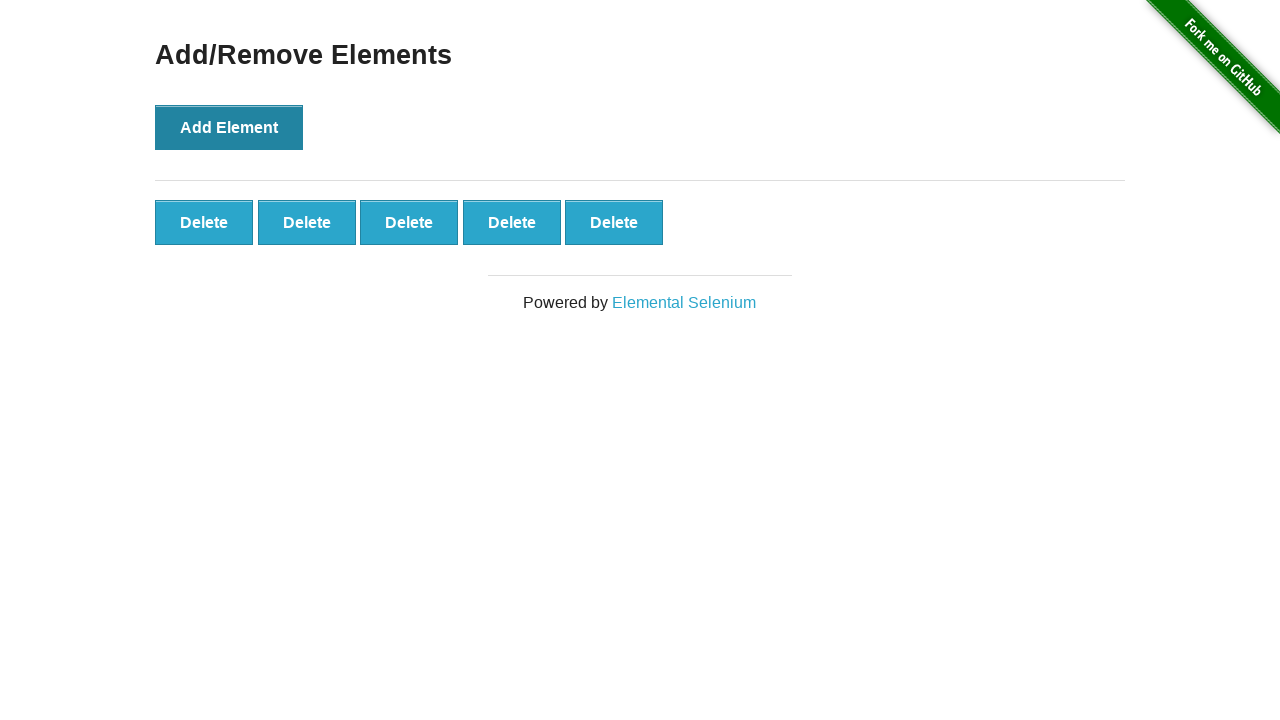